Navigates to the cart page and performs cart operations including deletion and placing order

Starting URL: https://demoblaze.com/cart.html

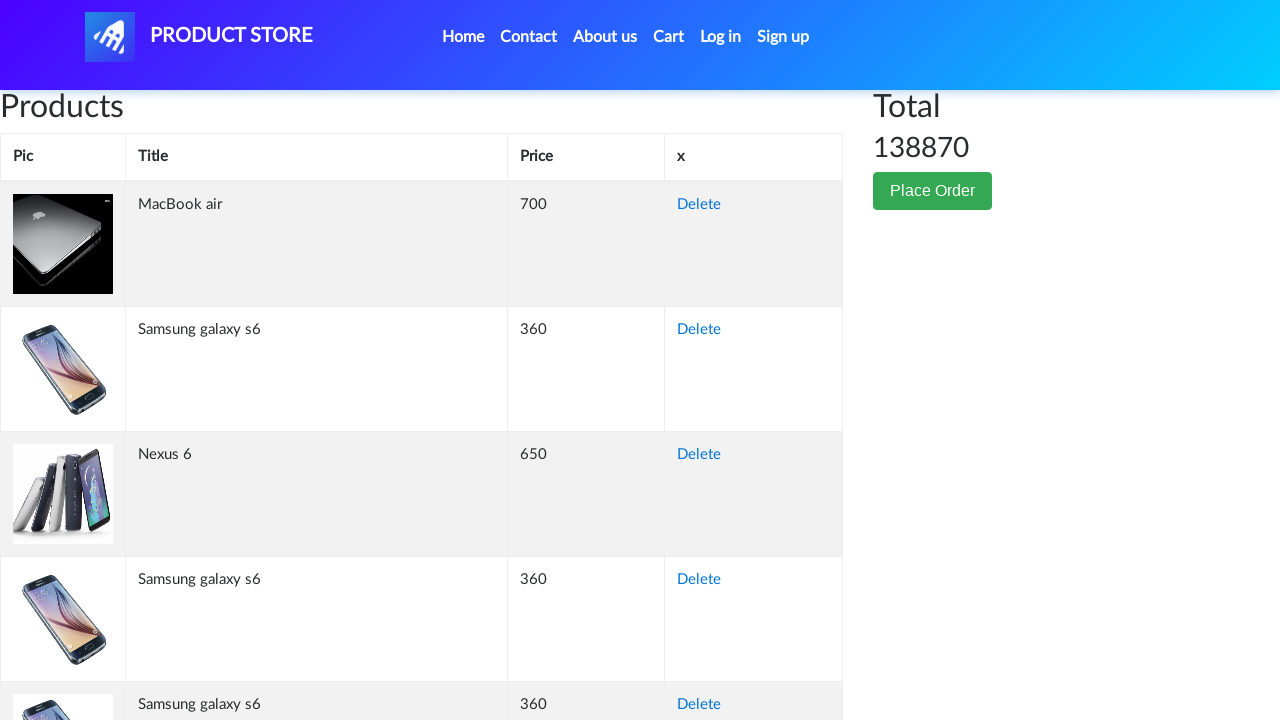

Clicked delete button to remove item from cart at (699, 205) on text=Delete
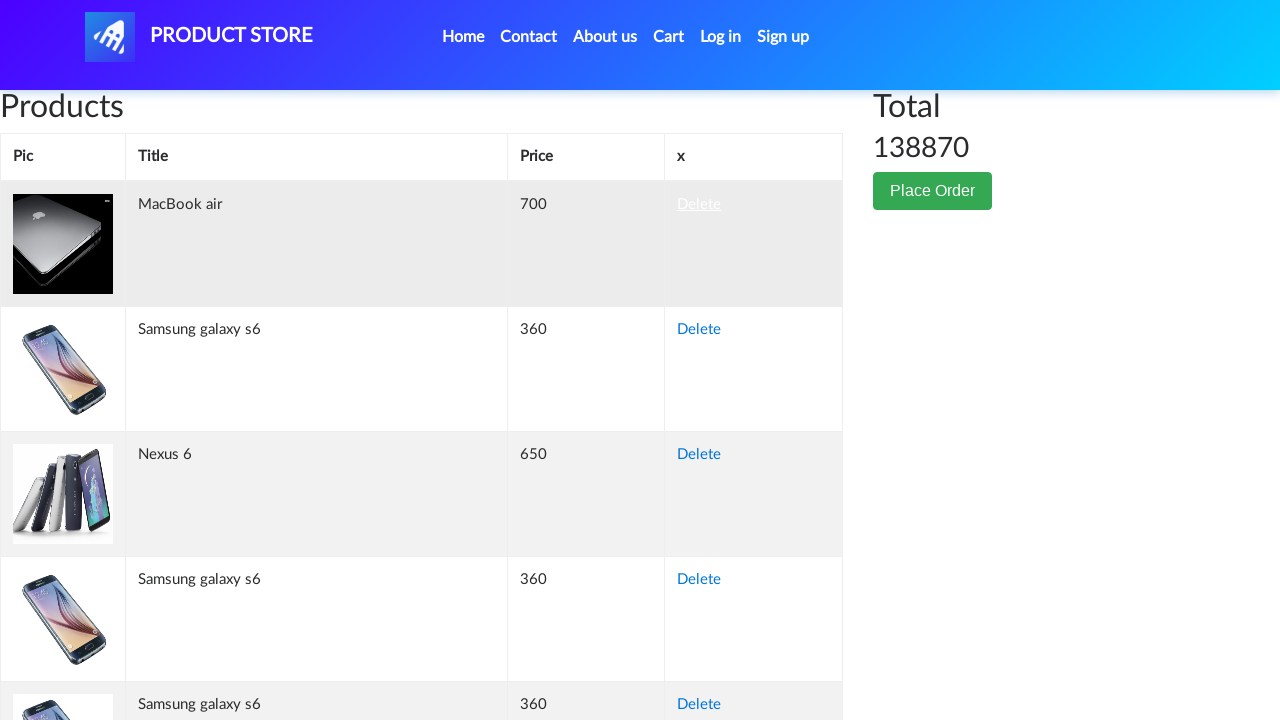

Clicked place order button to proceed with checkout at (933, 152) on .btn.btn-success
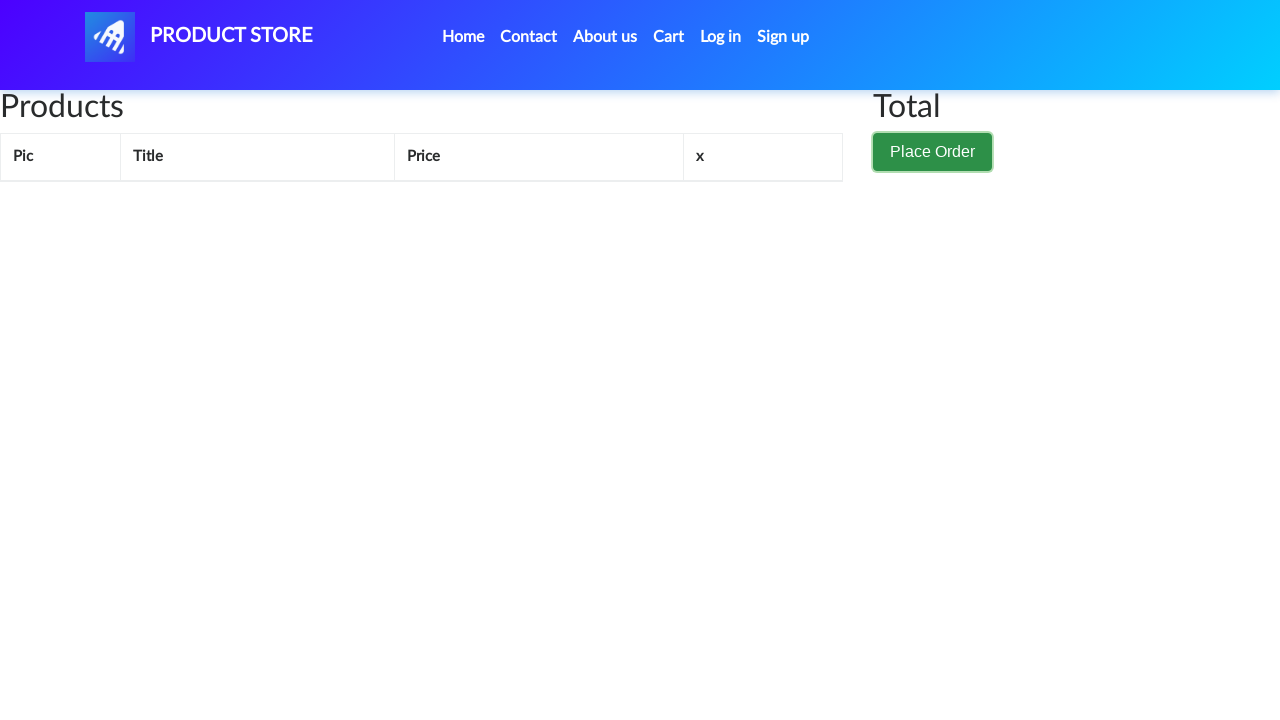

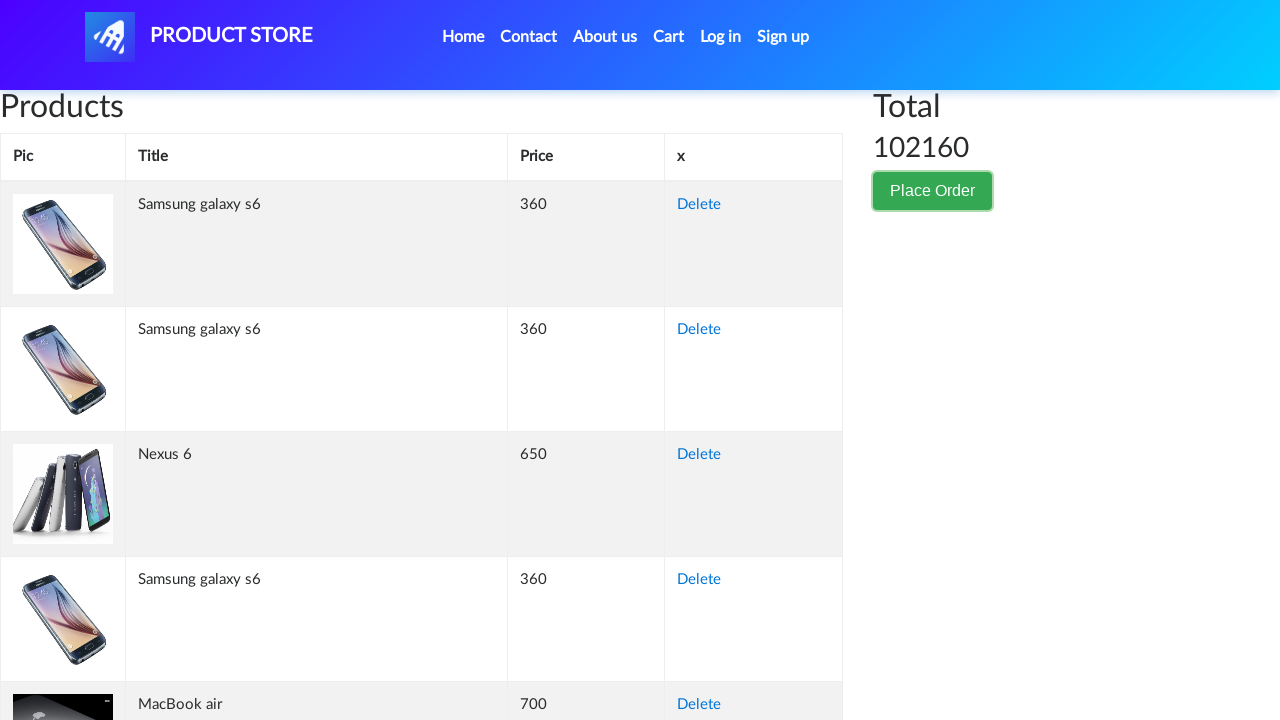